Tests right-click context menu by right-clicking on an element, hovering over the Paste option to verify it becomes highlighted, then clicking it and accepting the alert.

Starting URL: http://swisnl.github.io/jQuery-contextMenu/demo.html

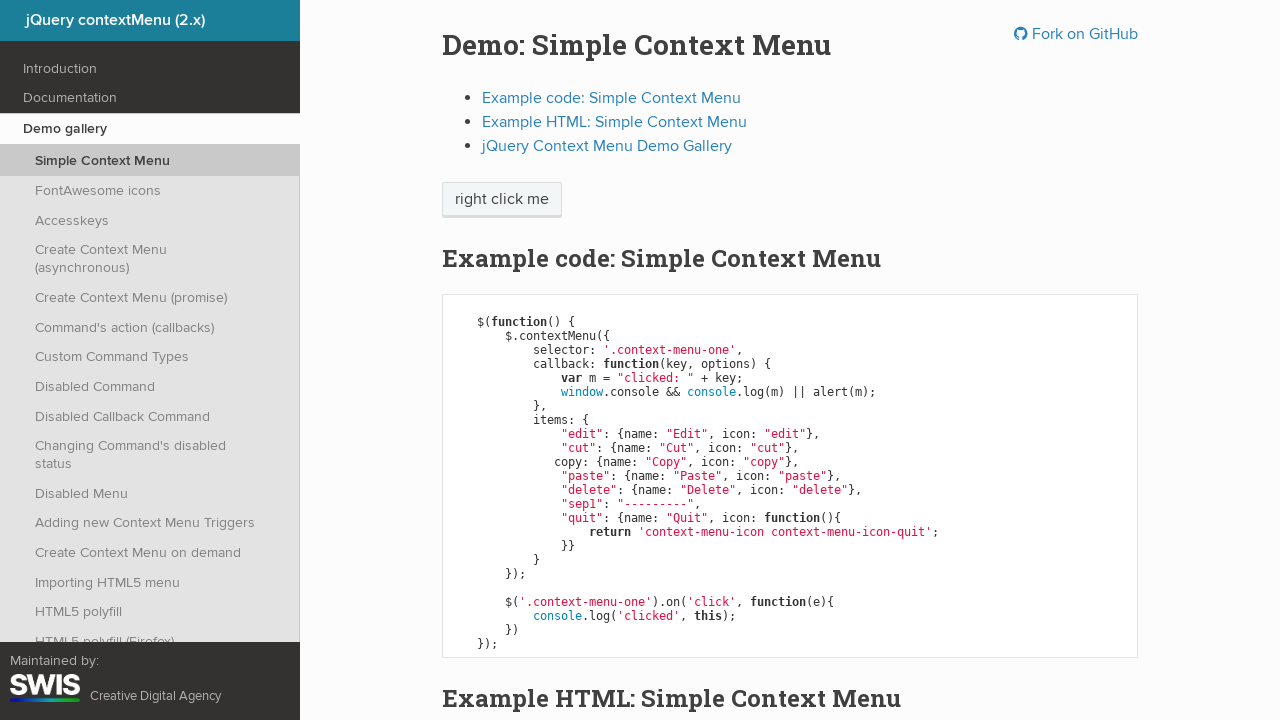

Right-clicked on context menu trigger element at (502, 200) on span.context-menu-one
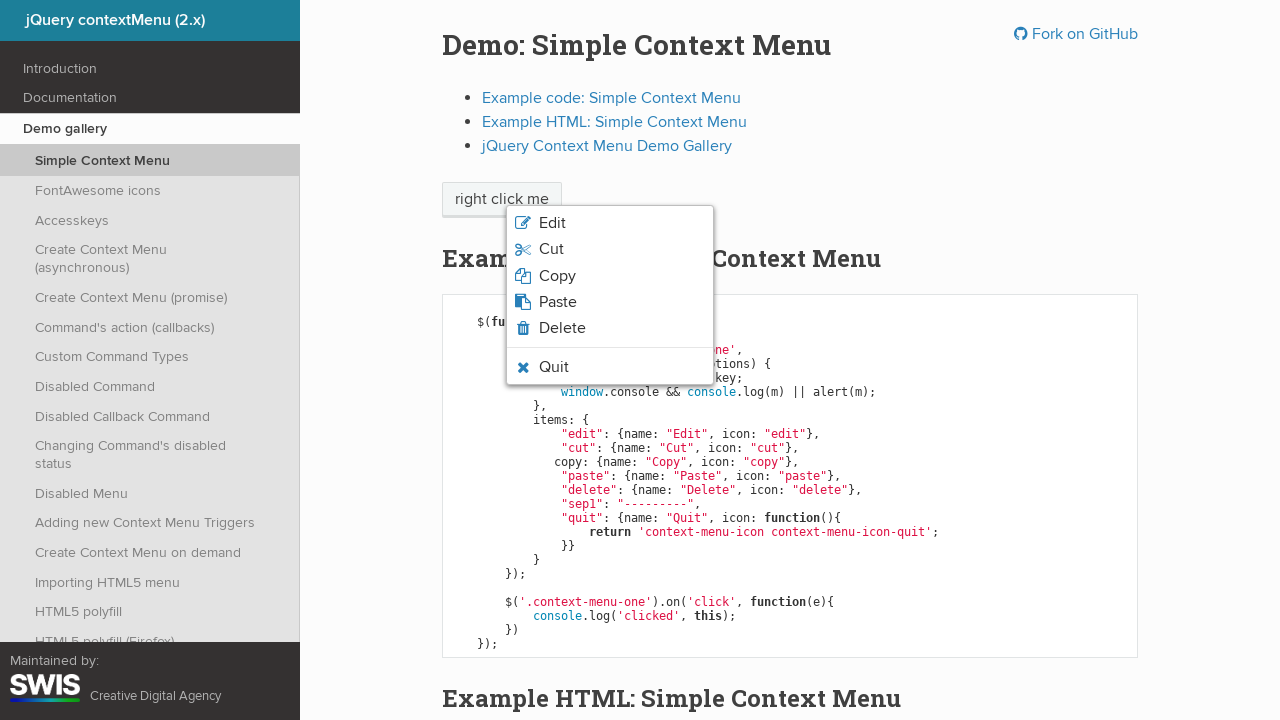

Hovered over Paste option in context menu at (610, 302) on li.context-menu-icon-paste
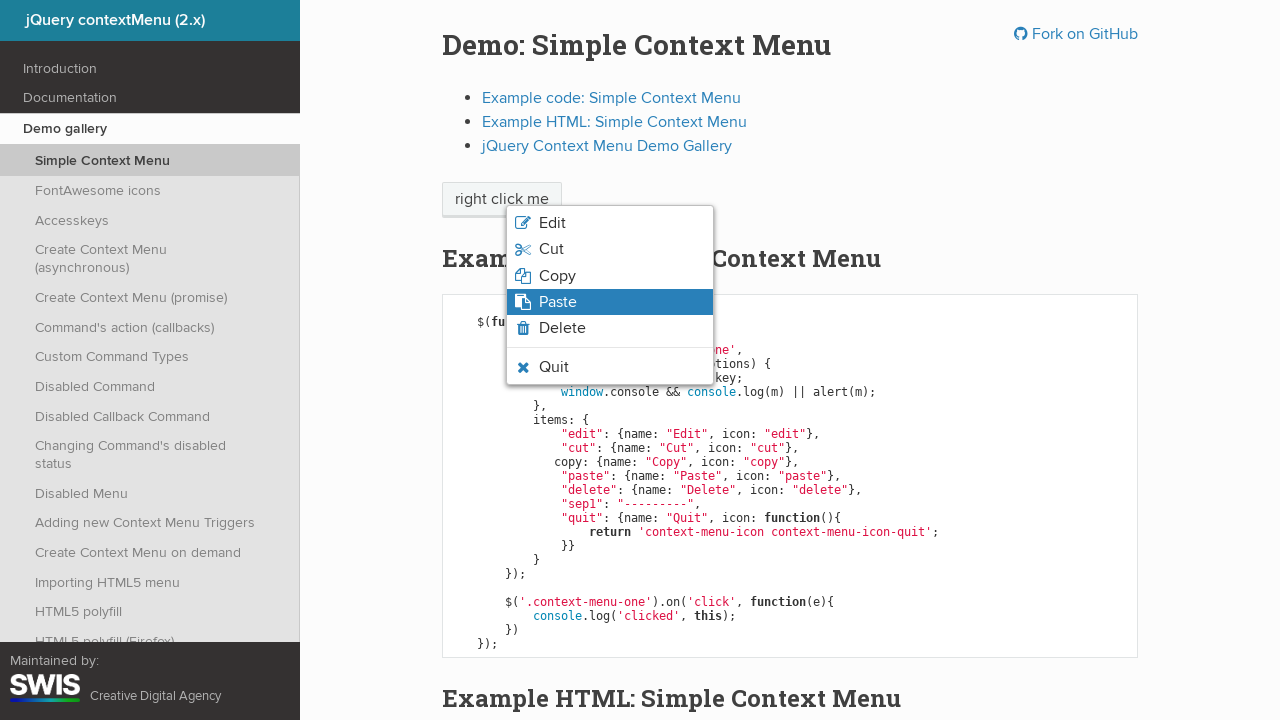

Verified Paste option is highlighted and visible
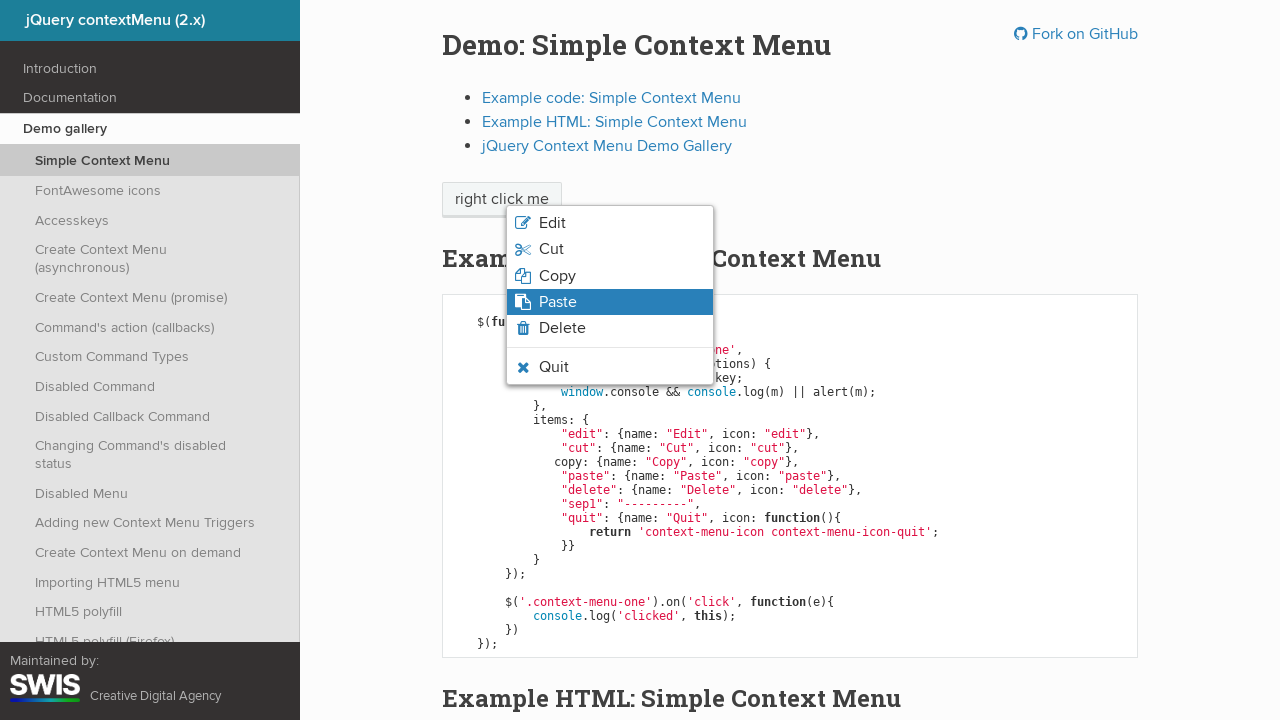

Clicked on Paste option at (610, 302) on li.context-menu-icon-paste
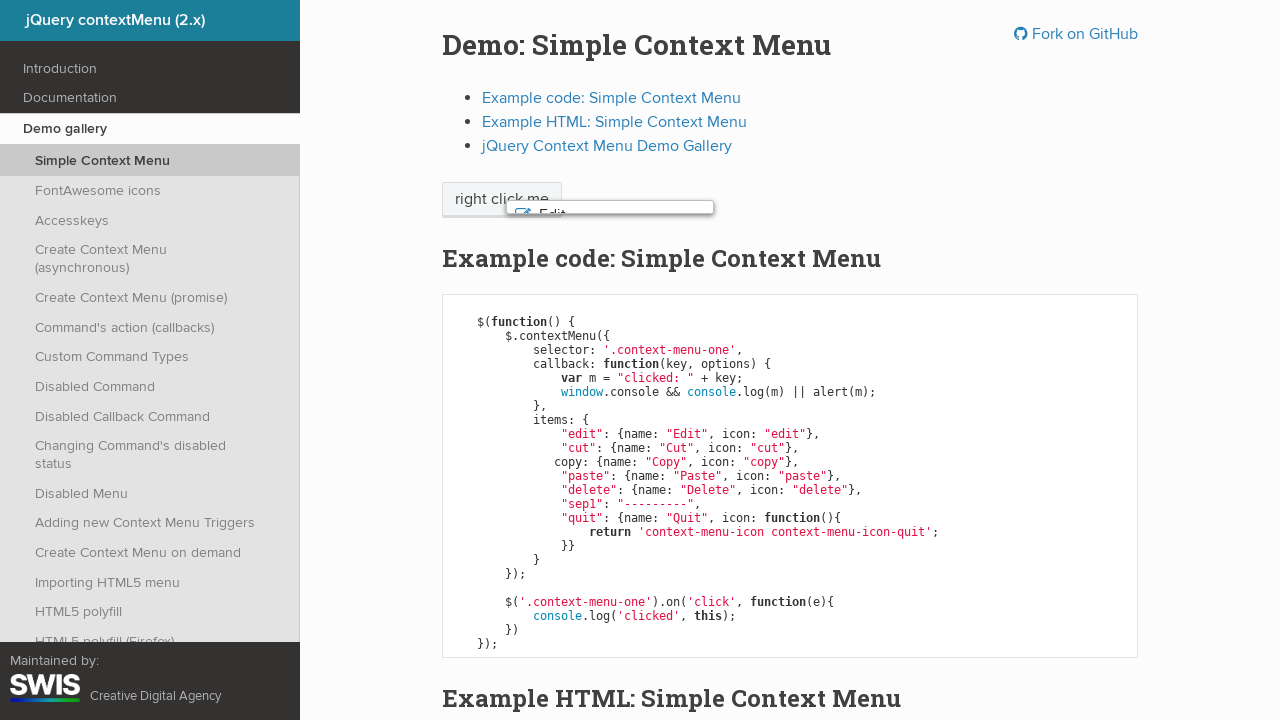

Alert dialog accepted
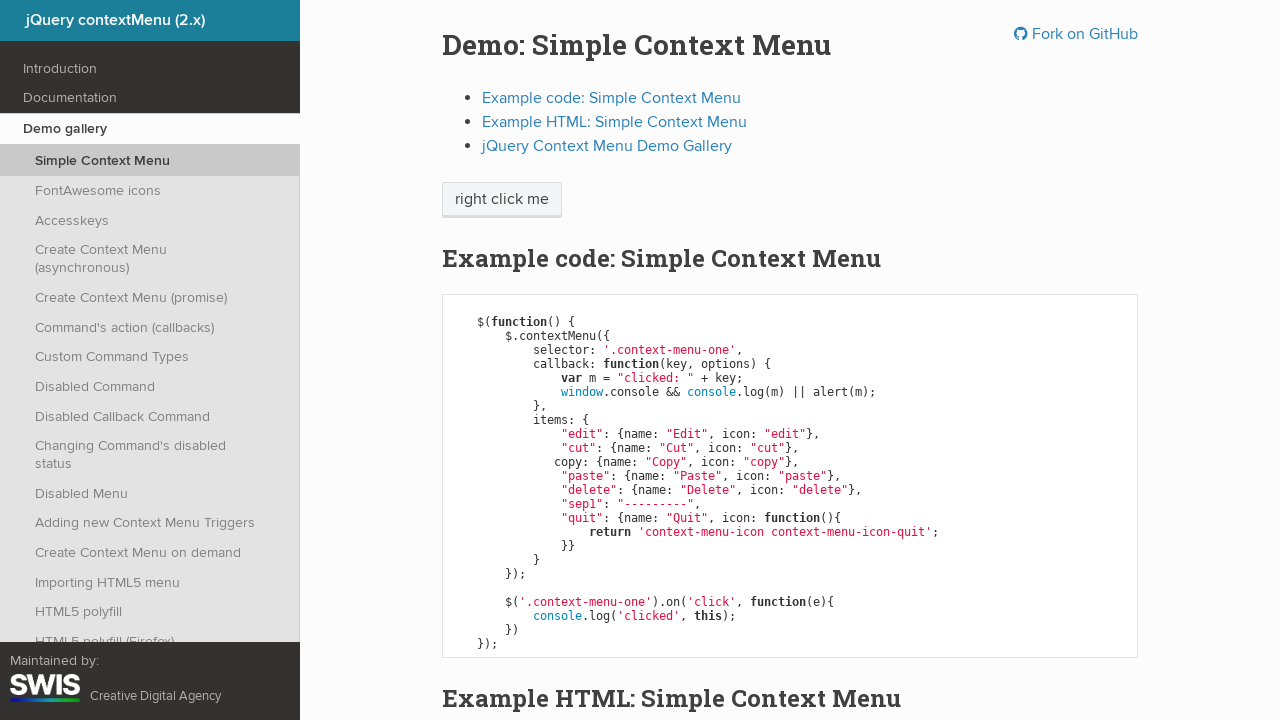

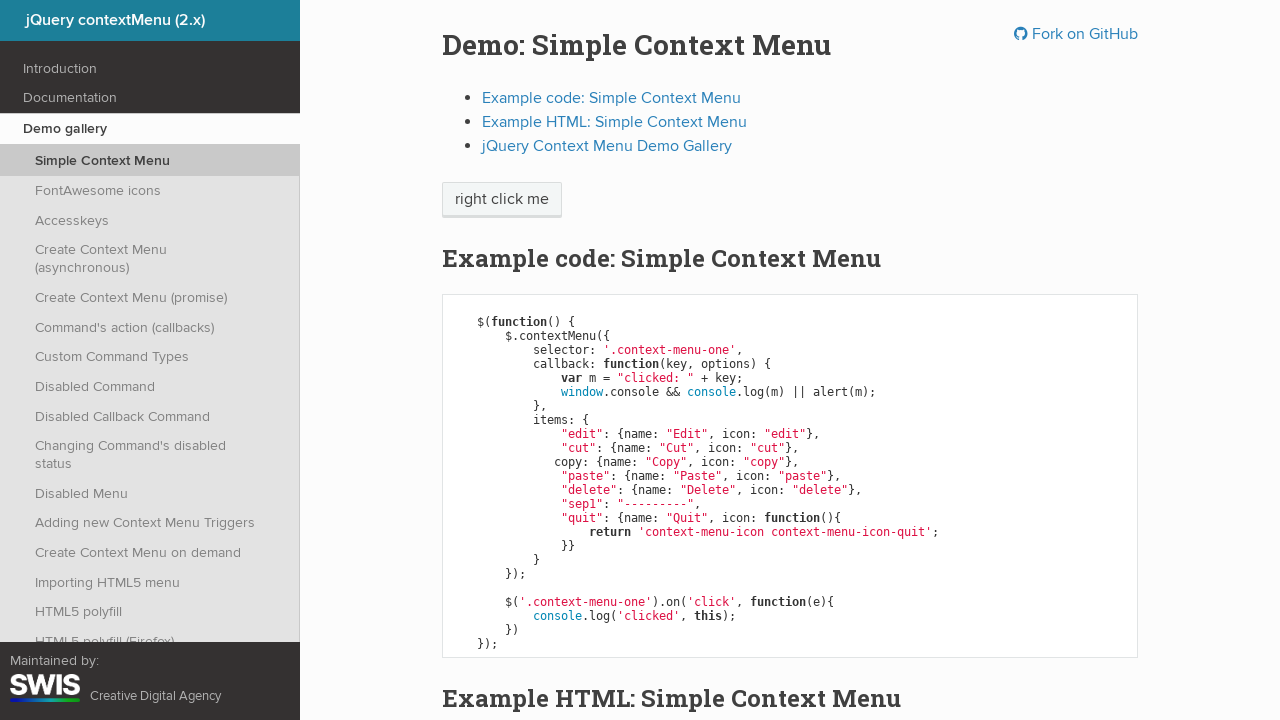